Navigates through different sections of the Dassault Aviation website by visiting the main page, then navigating to the group page and civil aviation page

Starting URL: https://www.dassault-aviation.com/en/

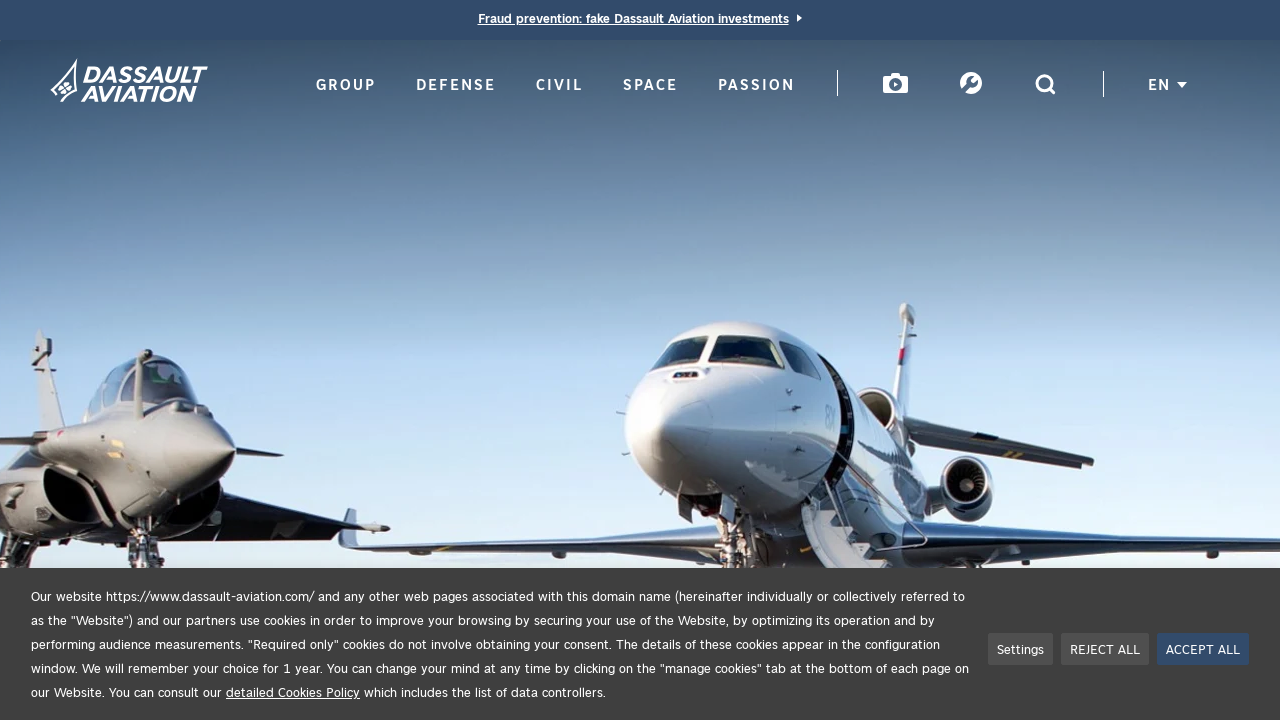

Navigated to Dassault Aviation group page
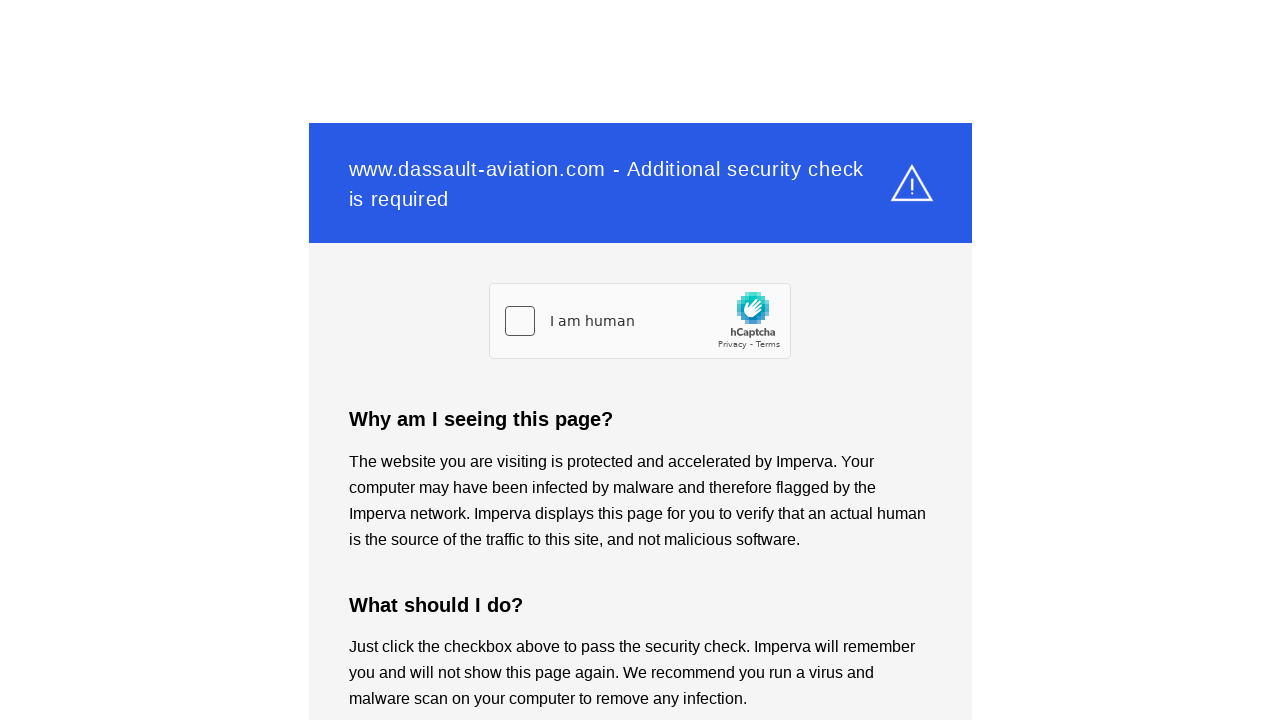

Waited 2 seconds for group page to load
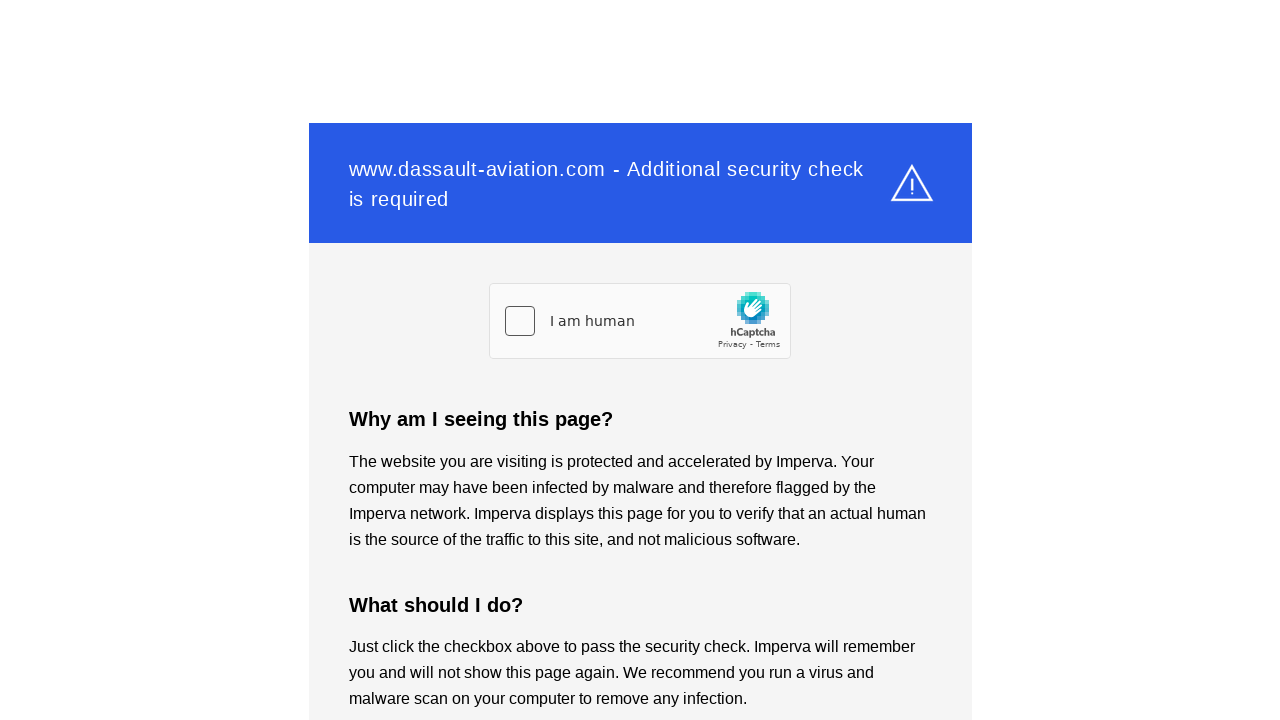

Navigated to Dassault Aviation civil aviation page
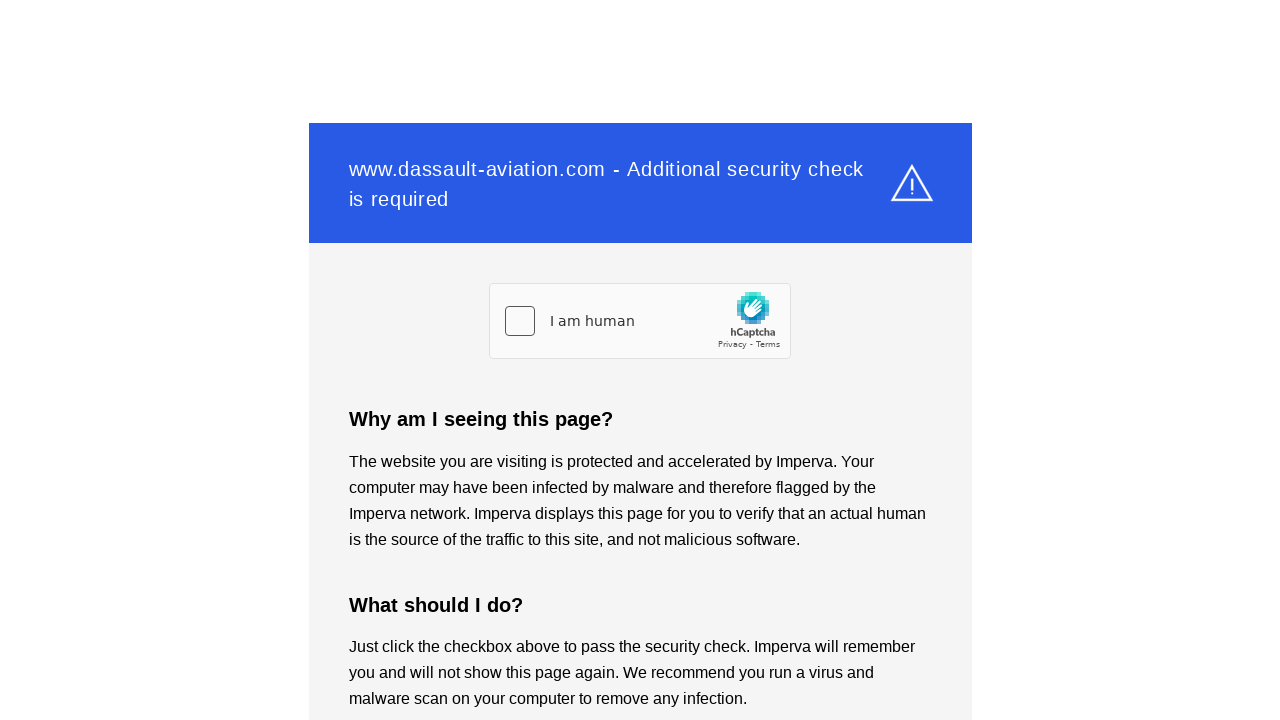

Waited 2 seconds for civil aviation page to load
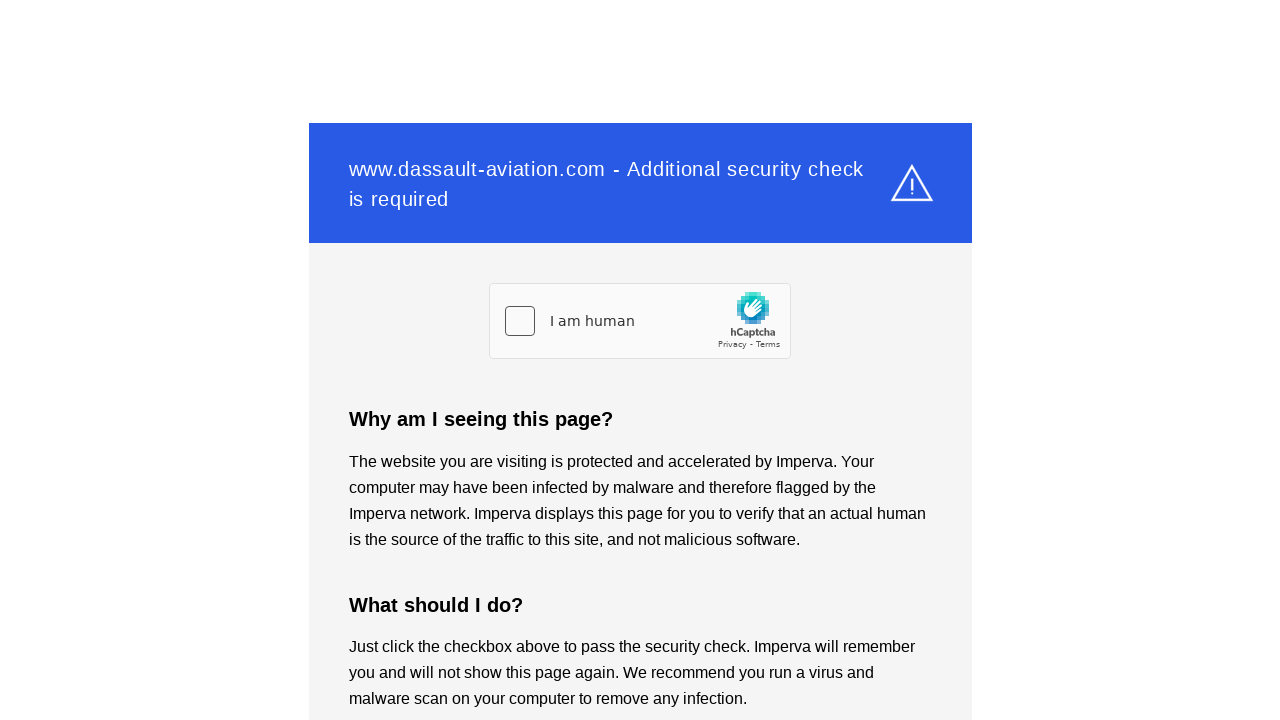

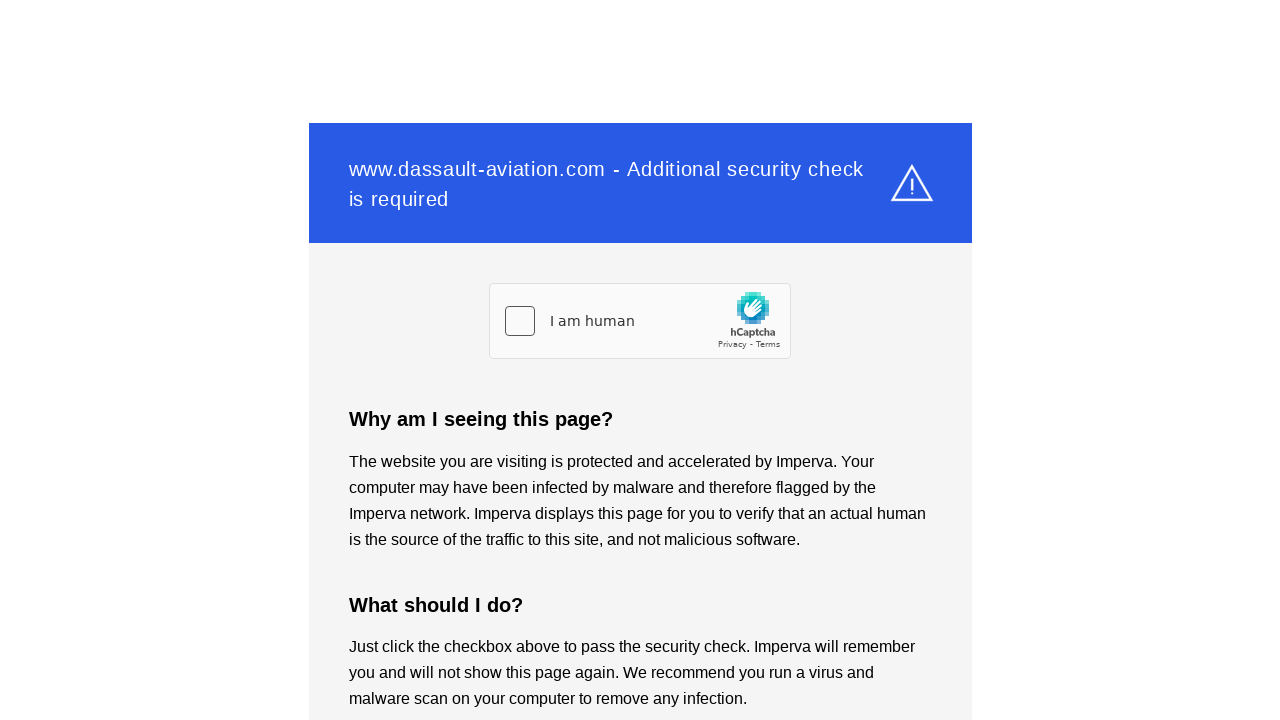